Tests double-click functionality by performing a double-click on a button element

Starting URL: https://demoqa.com/buttons

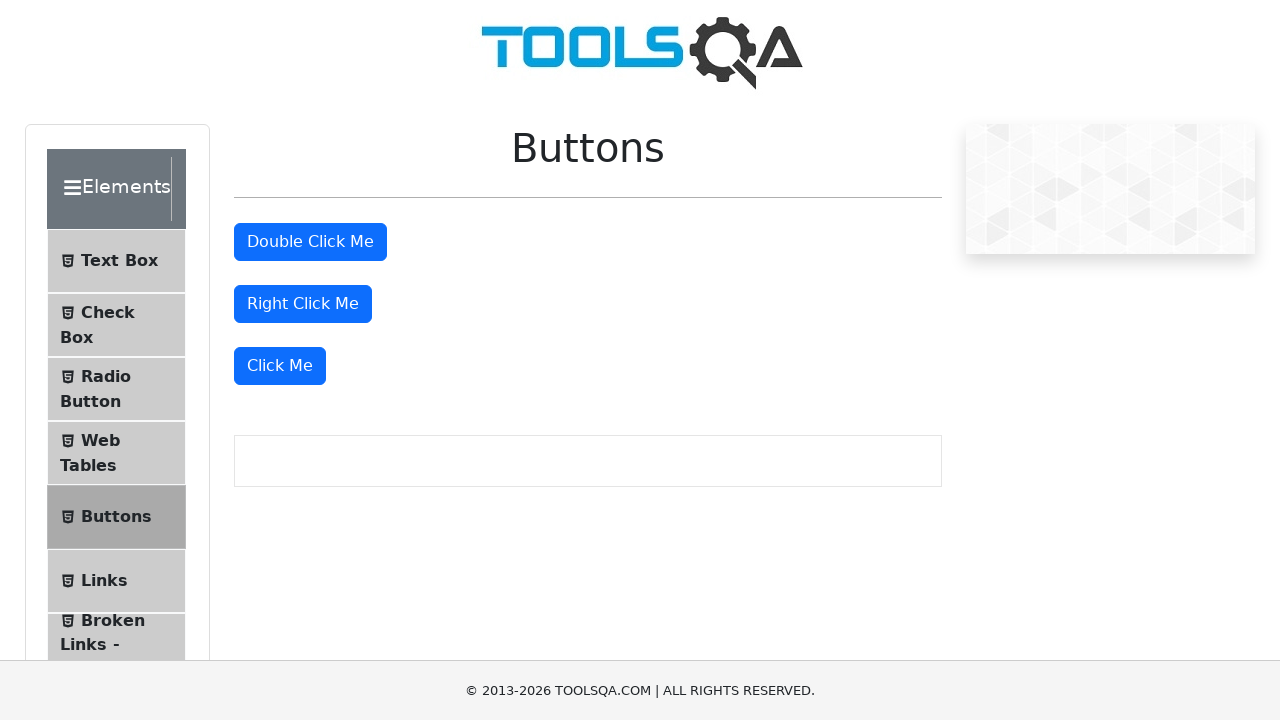

Double-clicked on the double click button at (310, 242) on #doubleClickBtn
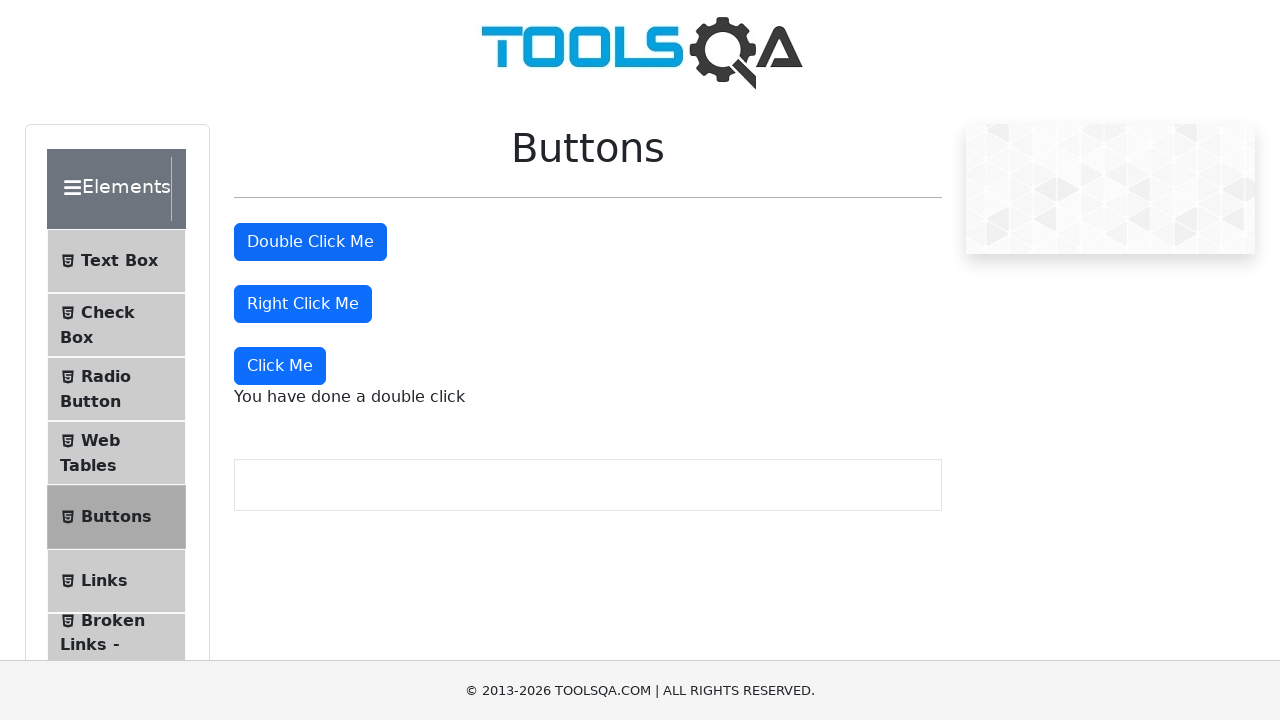

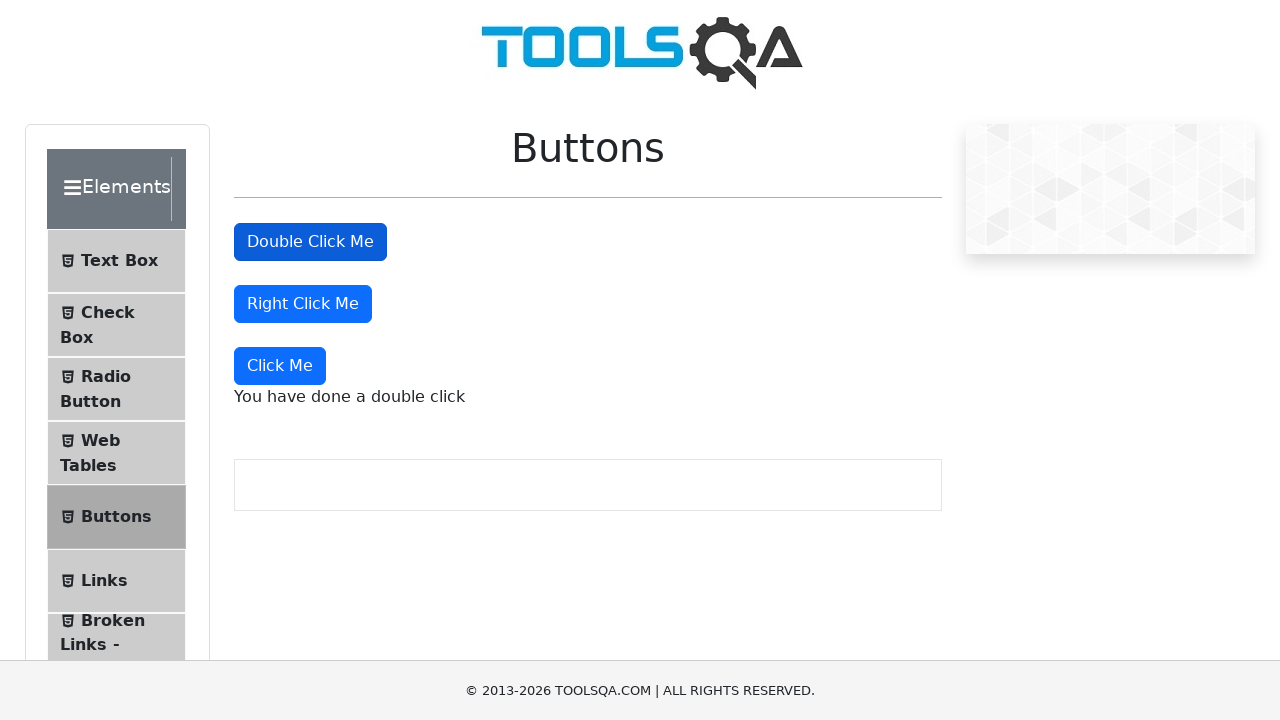